Tests file upload functionality by uploading a file to the upload form and verifying the uploaded filename is displayed correctly.

Starting URL: https://the-internet.herokuapp.com/upload

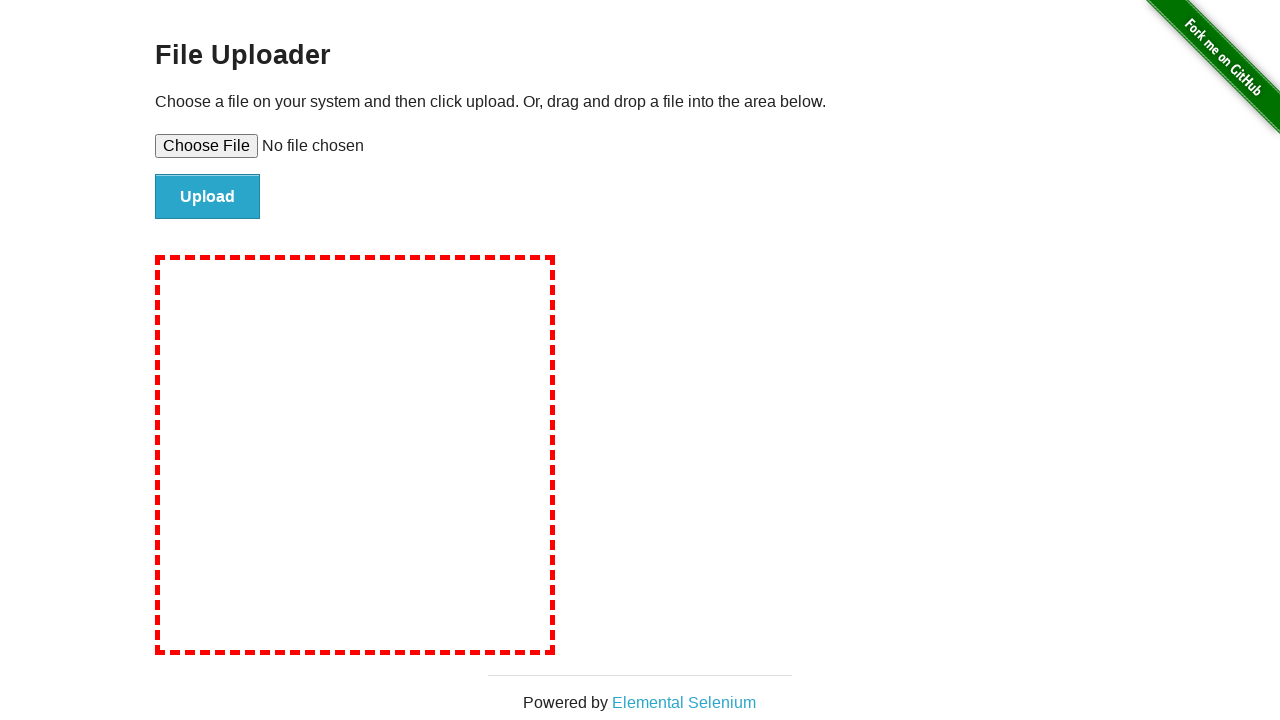

Created temporary test file 'TestUploadFile.txt'
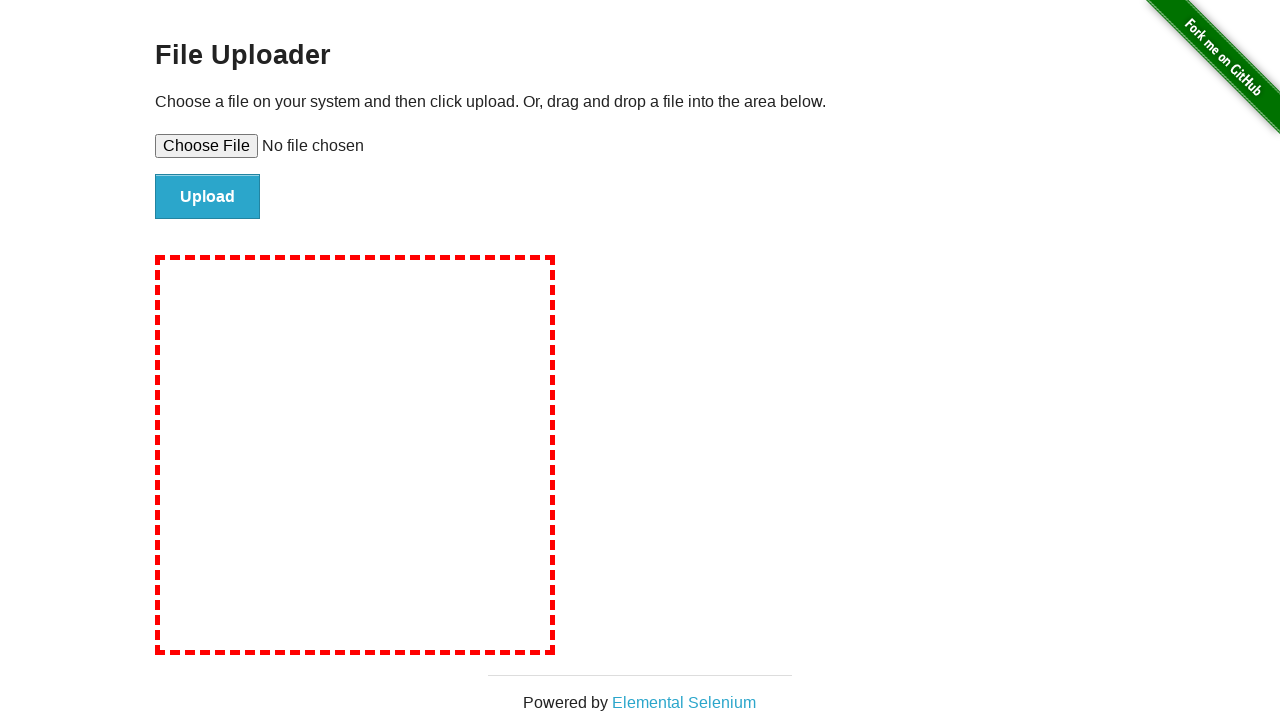

Selected file 'TestUploadFile.txt' in file upload input
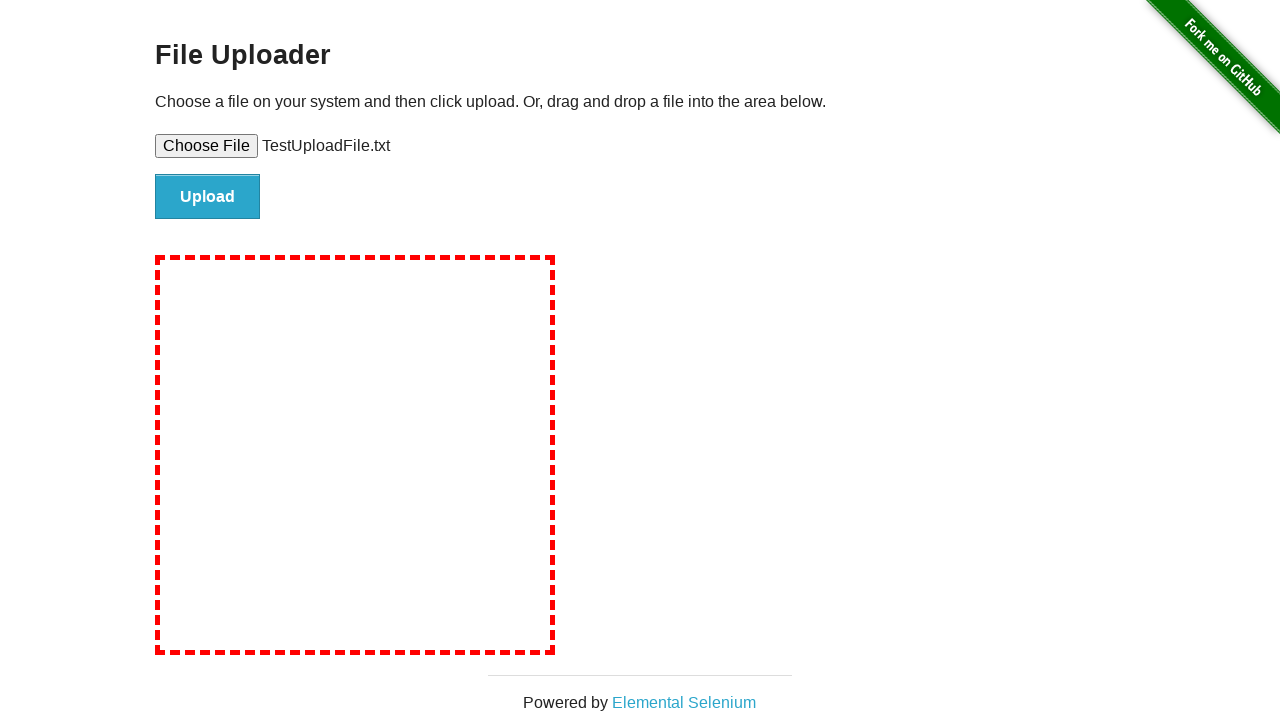

Clicked the file submit button to upload the file at (208, 197) on #file-submit
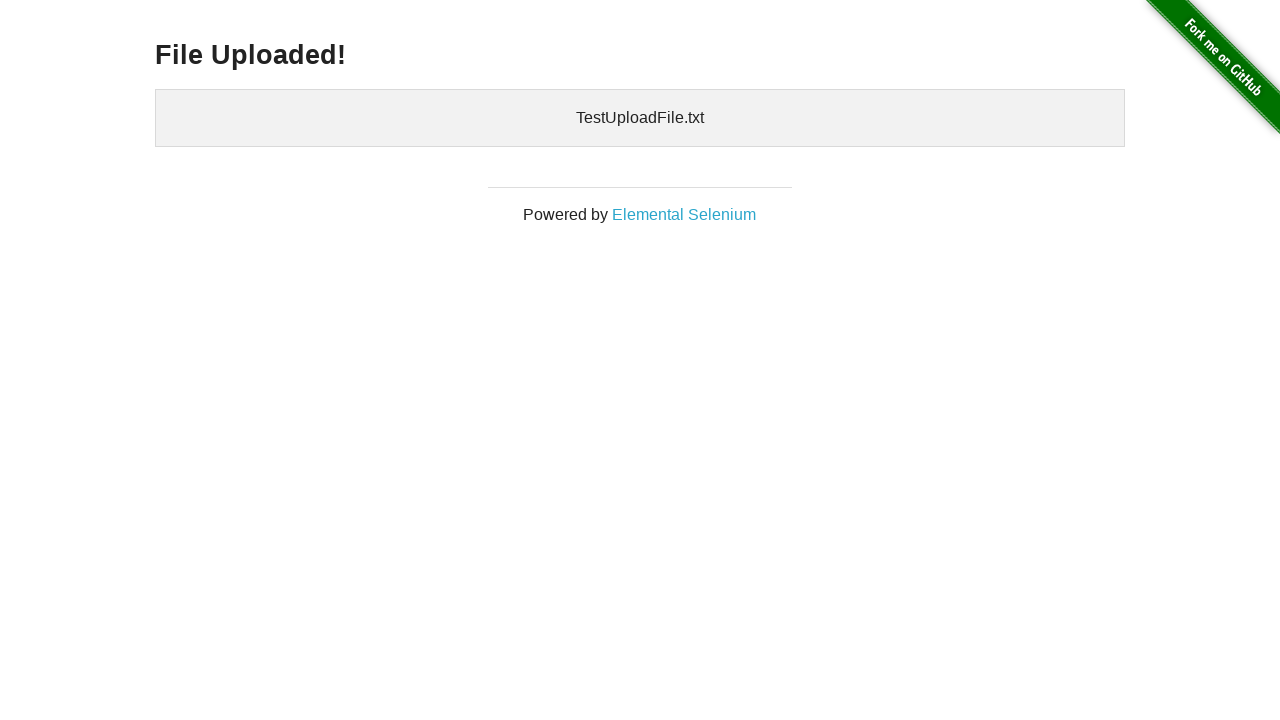

Upload completed and uploaded files section is visible
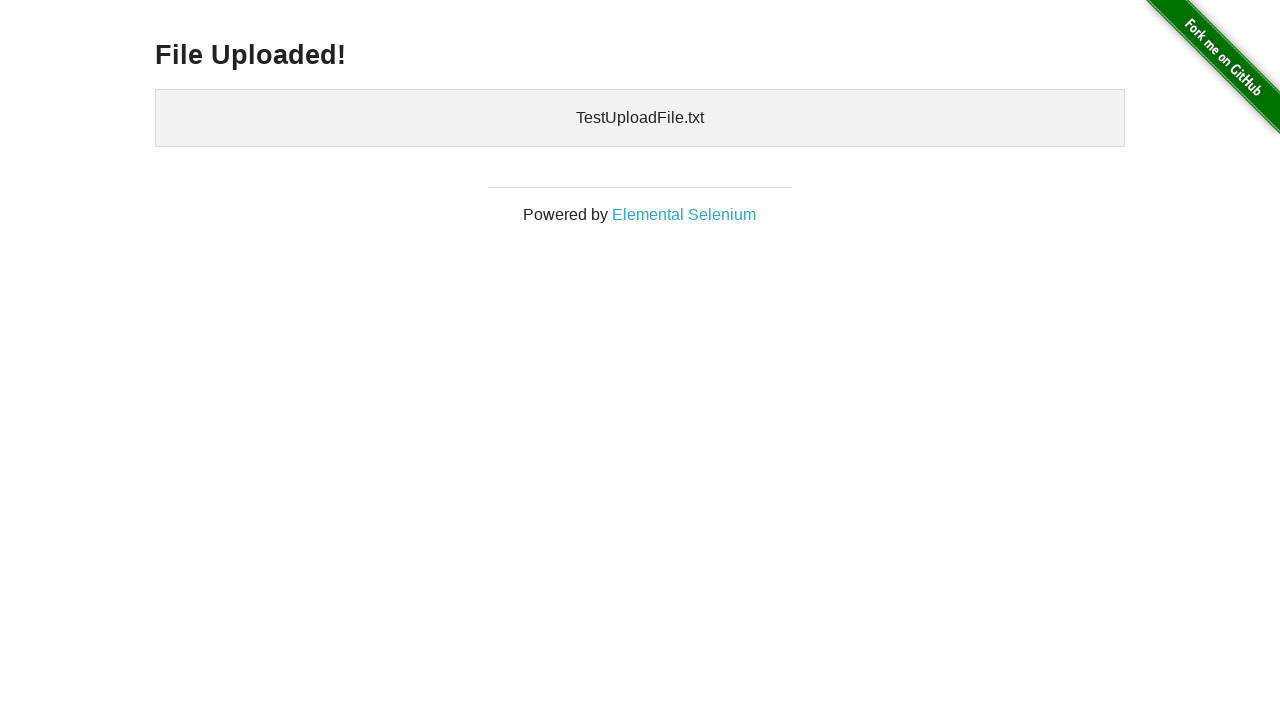

Cleaned up temporary test file
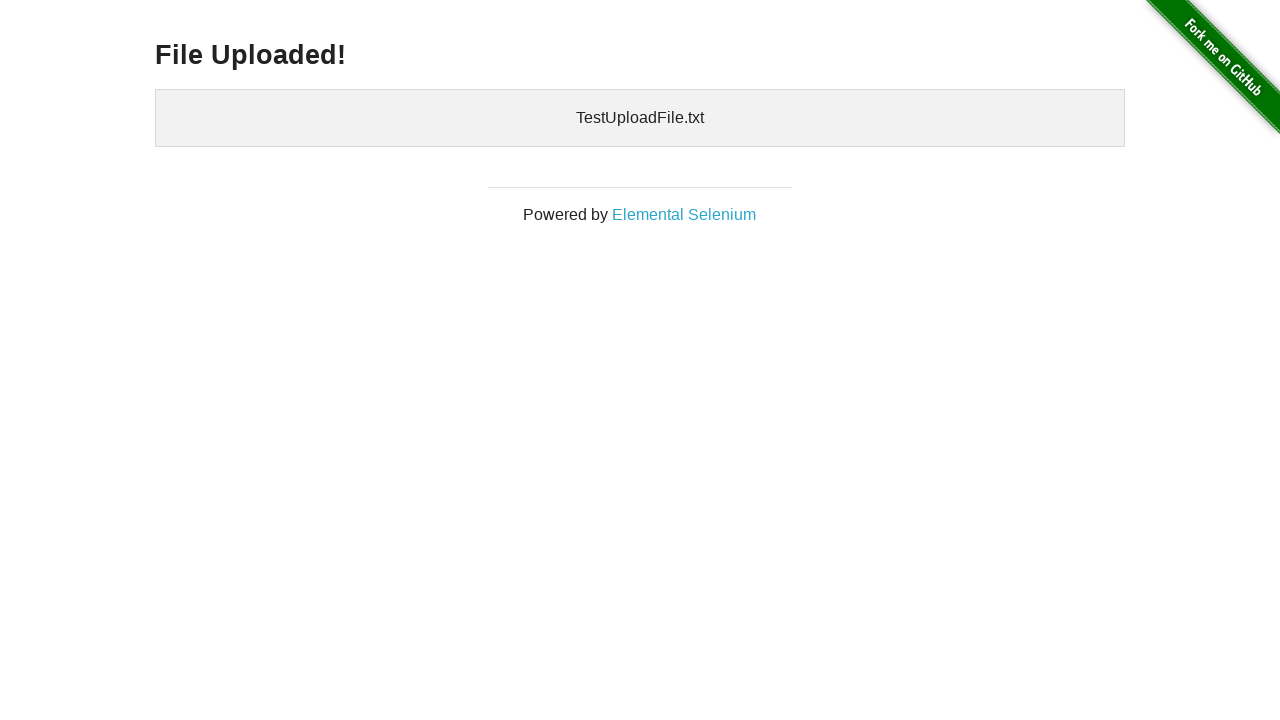

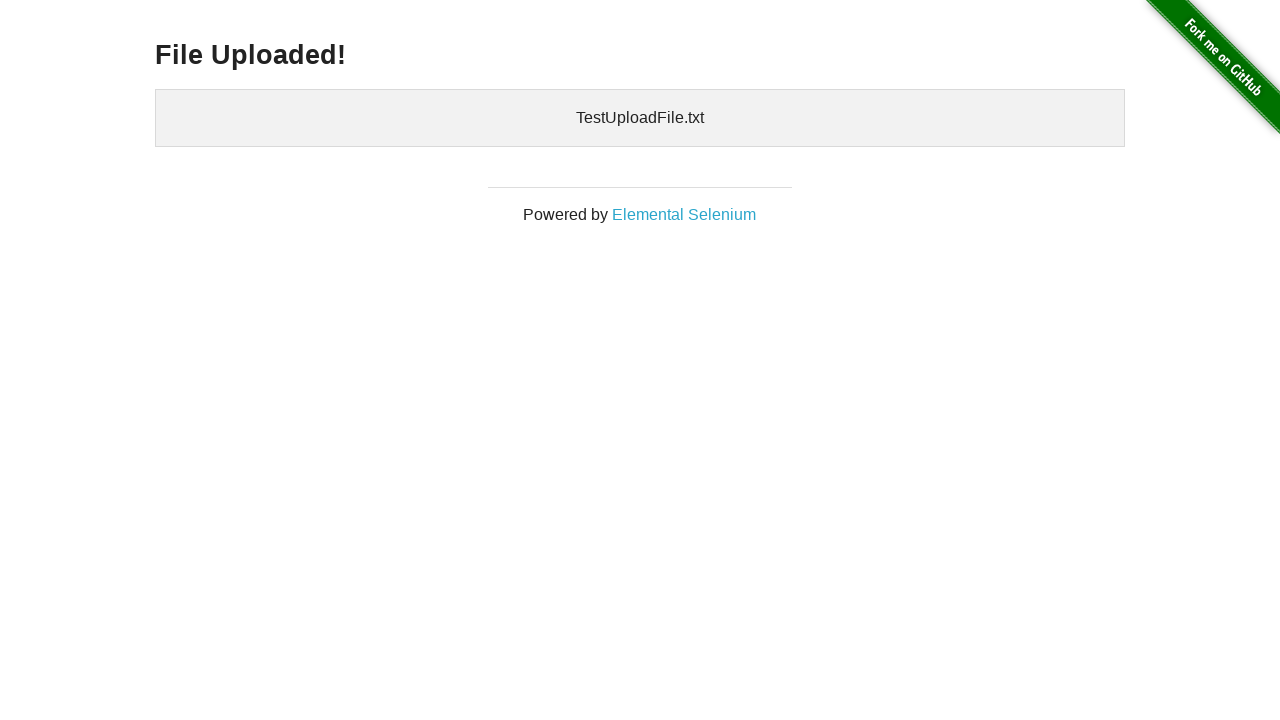